Tests keyboard input interactions on a key press detection page by sending various key combinations including letters, special keys, and keyboard shortcuts

Starting URL: https://the-internet.herokuapp.com/key_presses

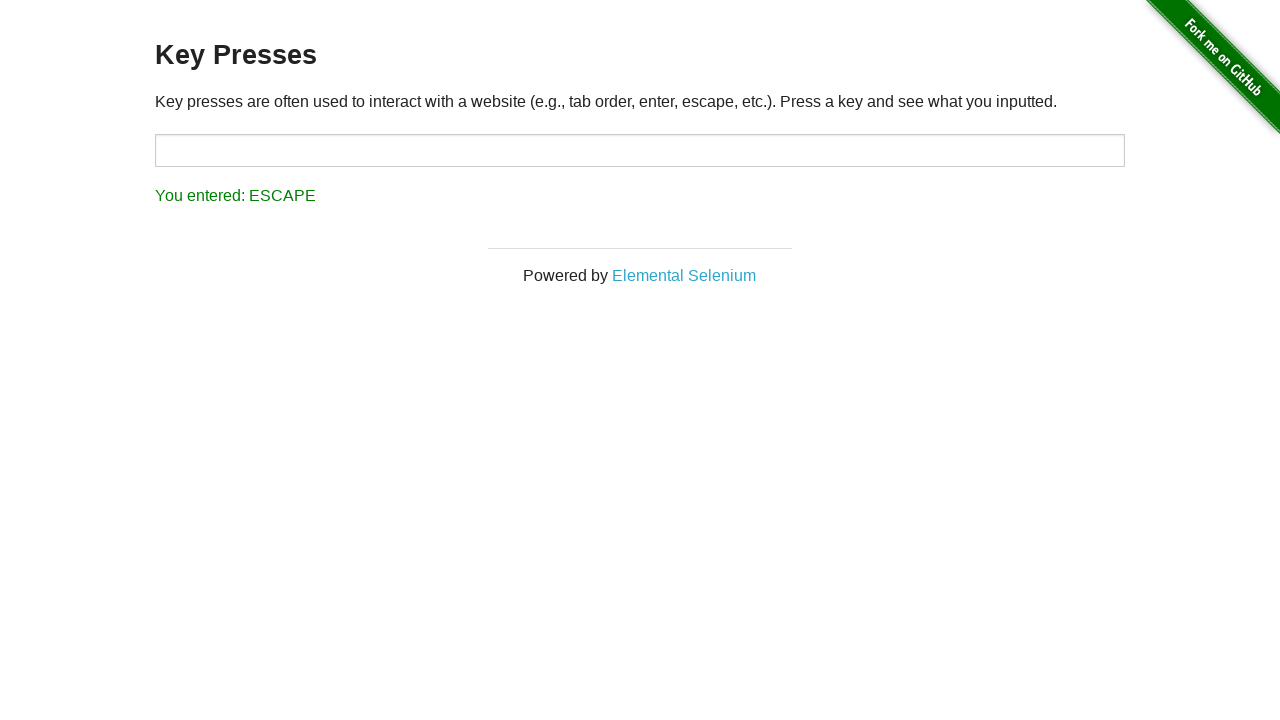

Located the target input field for key press detection
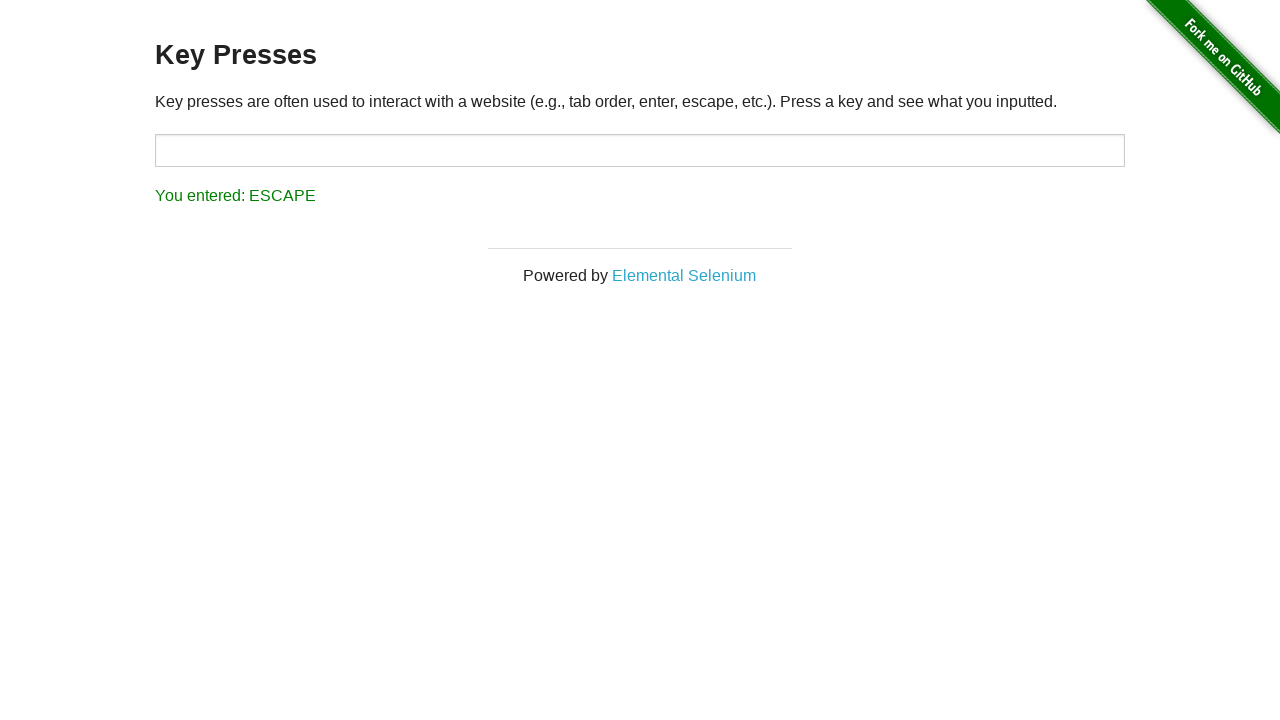

Pressed the 'p' key
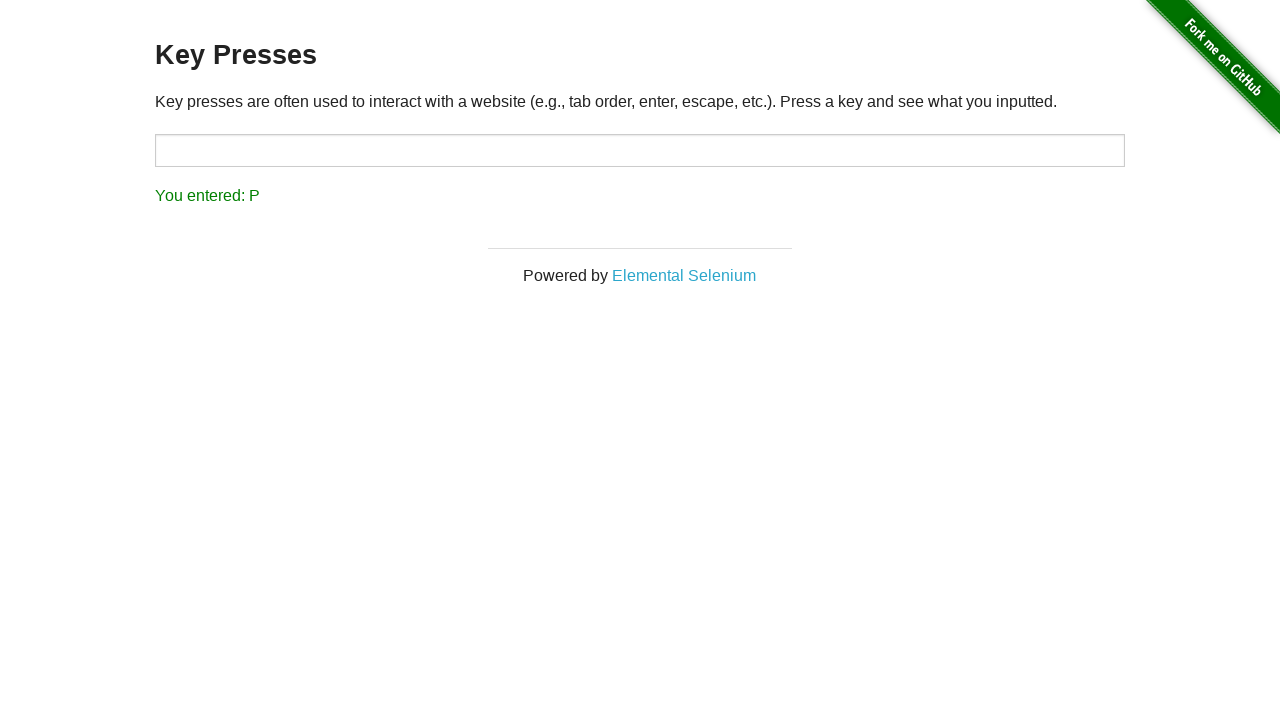

Waited 5 seconds for page to respond
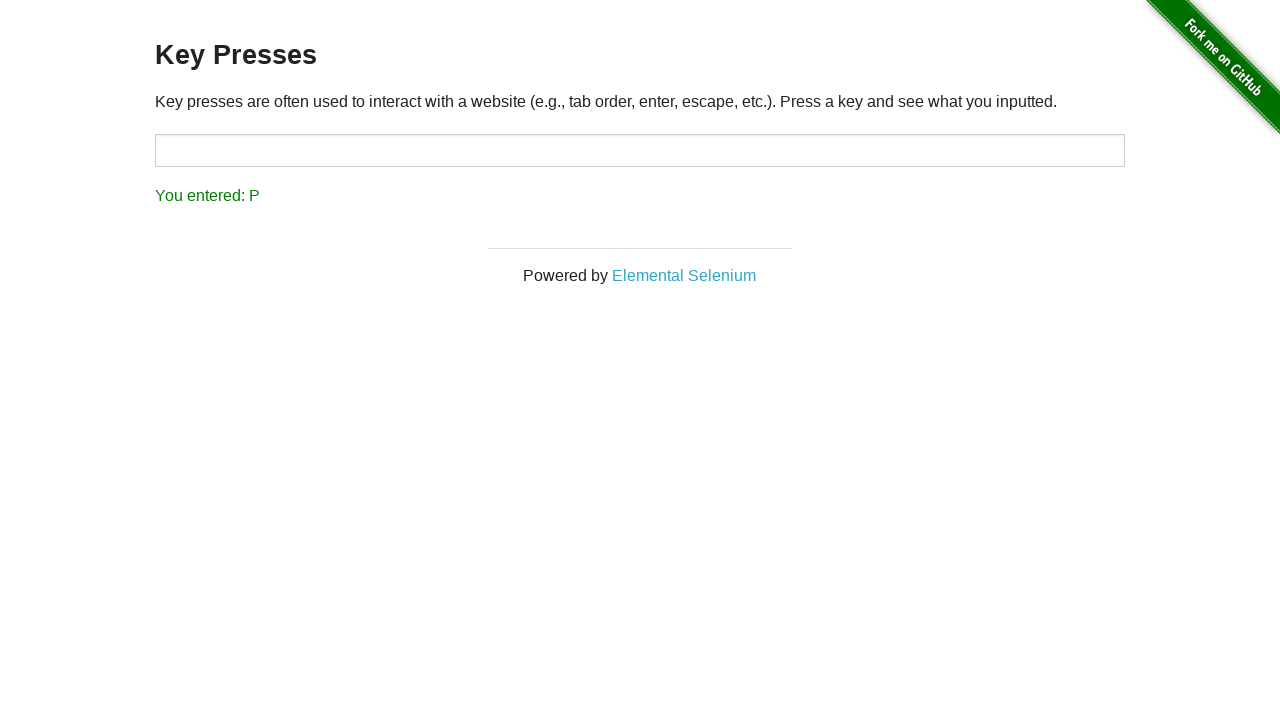

Pressed the Tab key
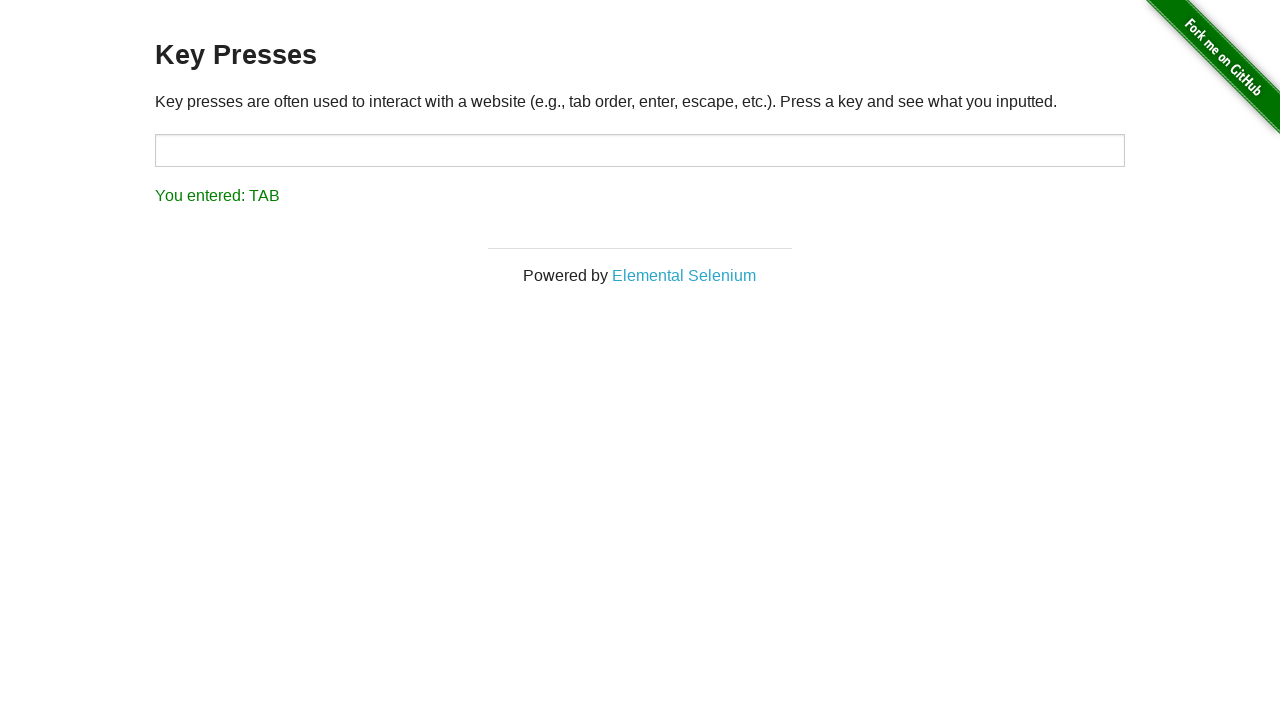

Pressed the Enter key
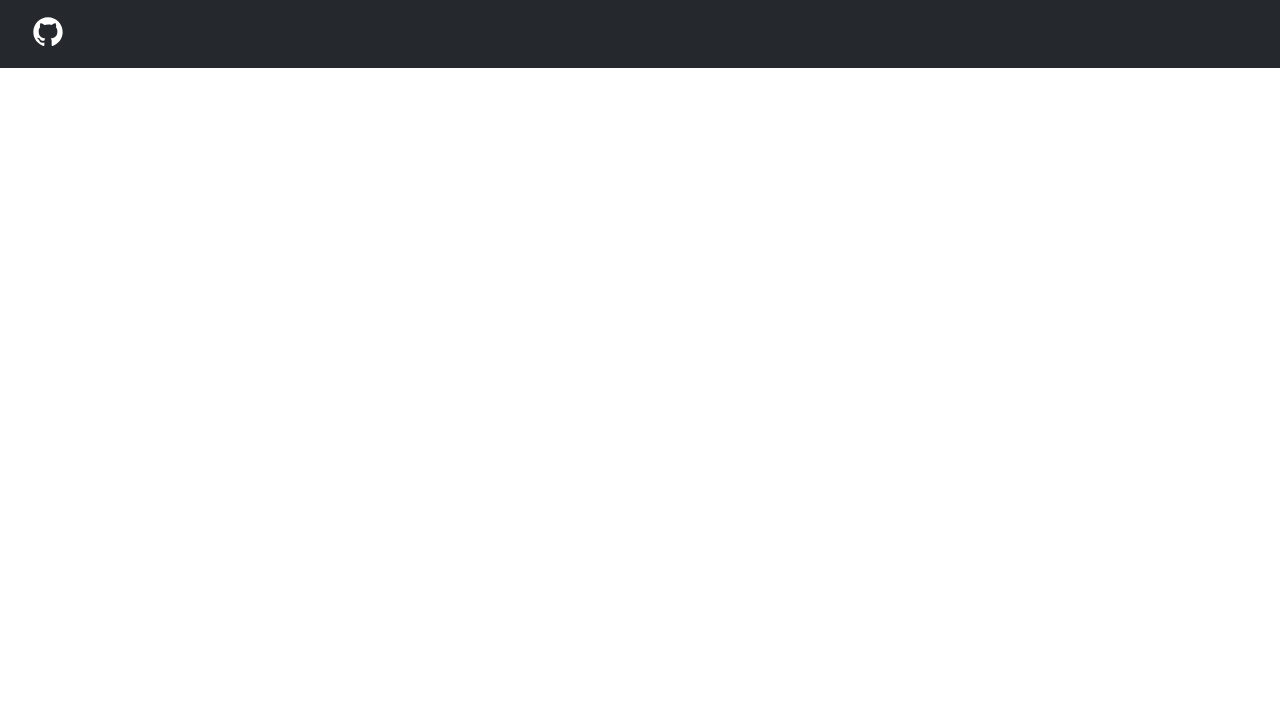

Pressed the F5 key
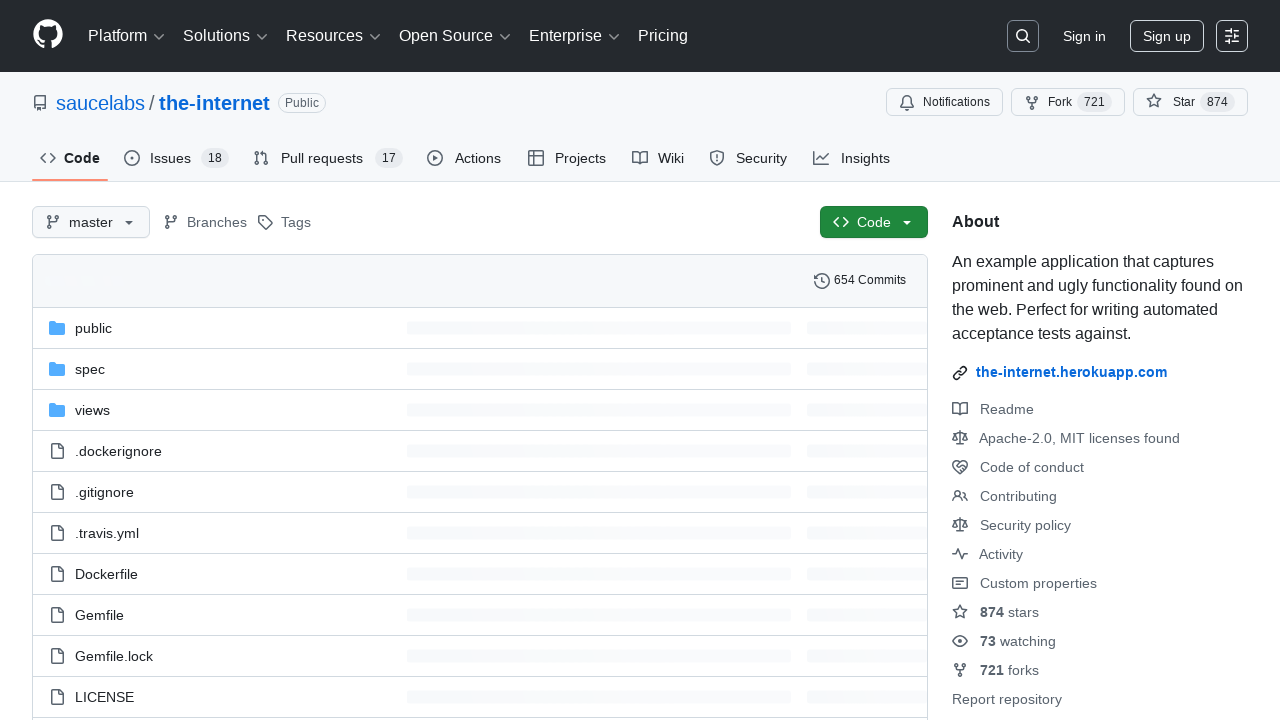

Pressed the Backspace key
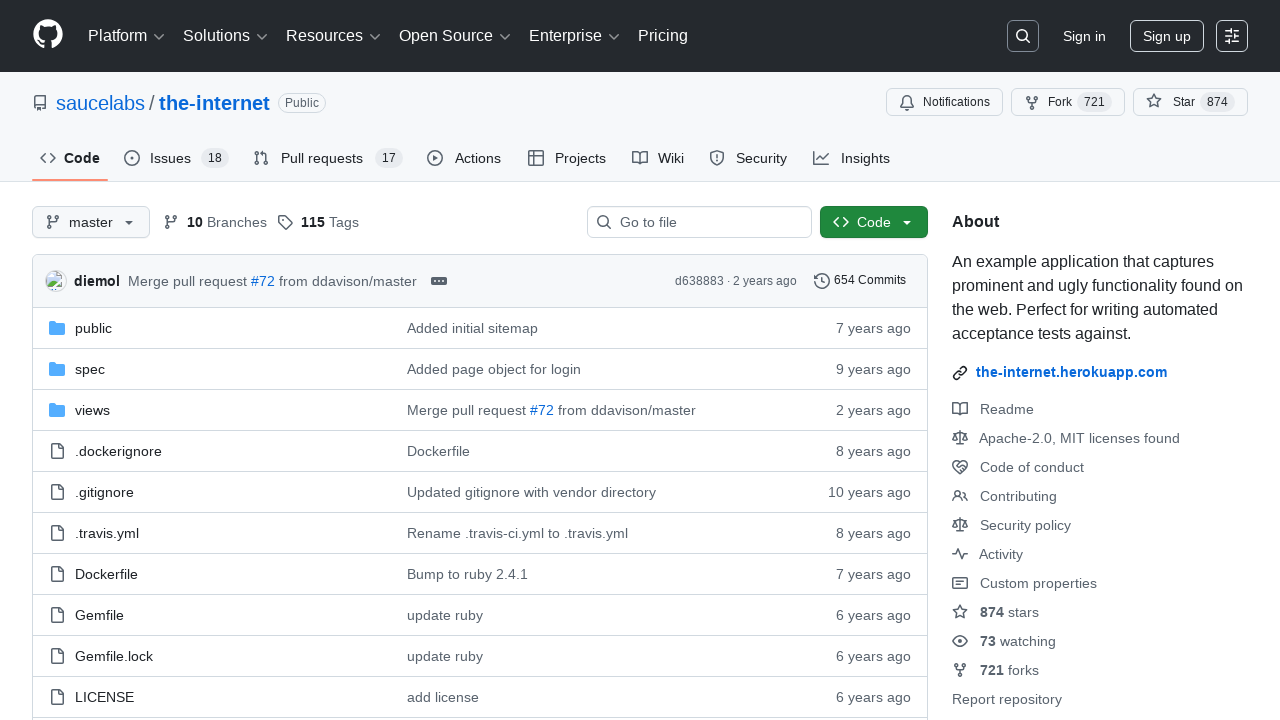

Held down the Control key
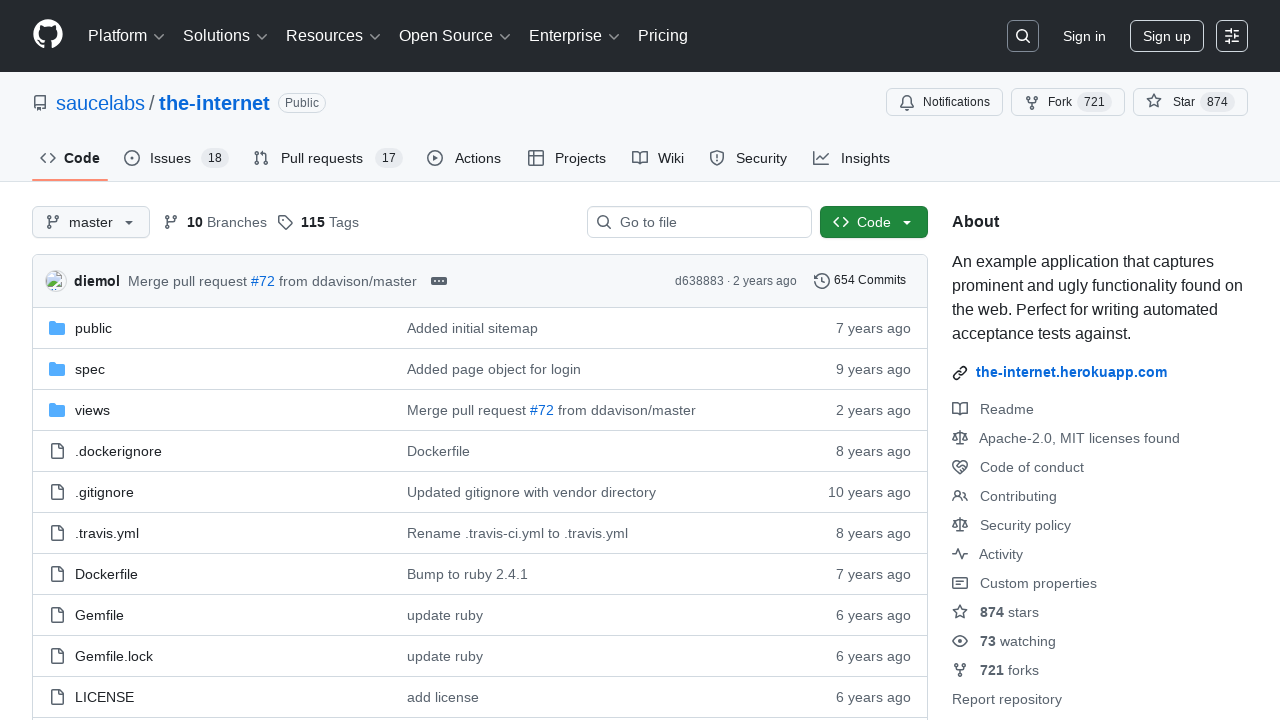

Pressed 'c' while holding Control (Ctrl+C combination)
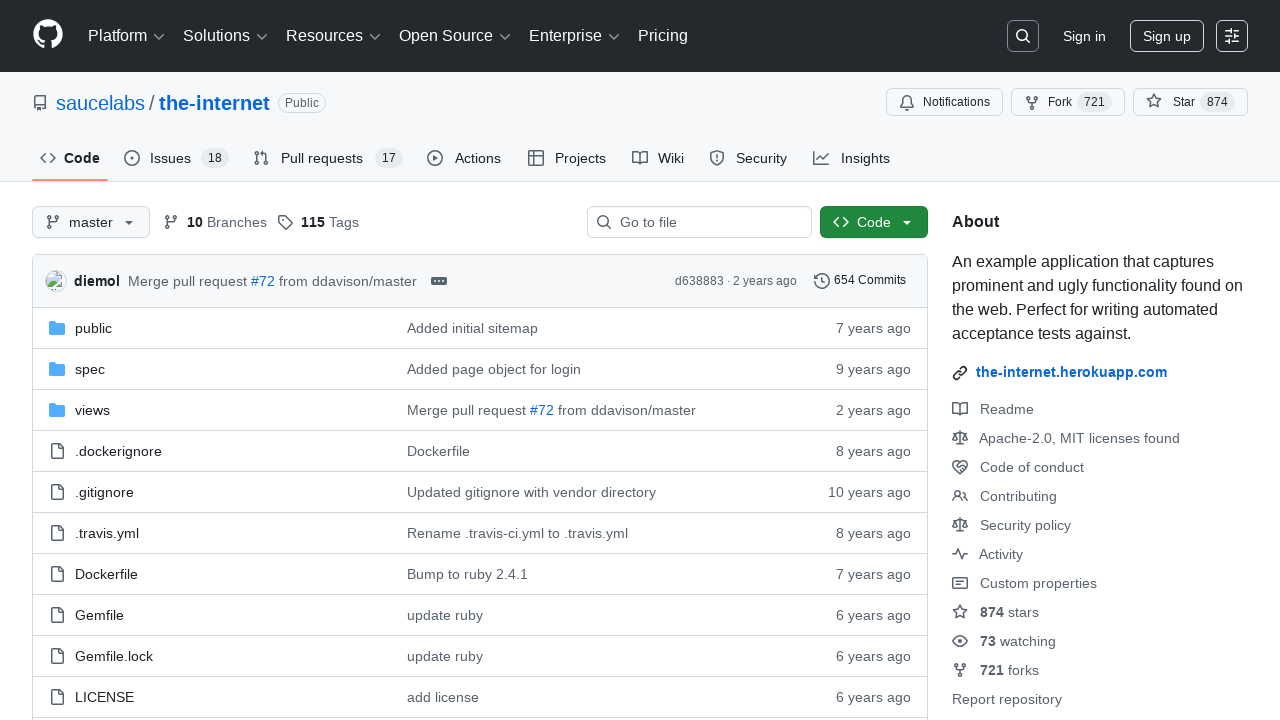

Released the Control key
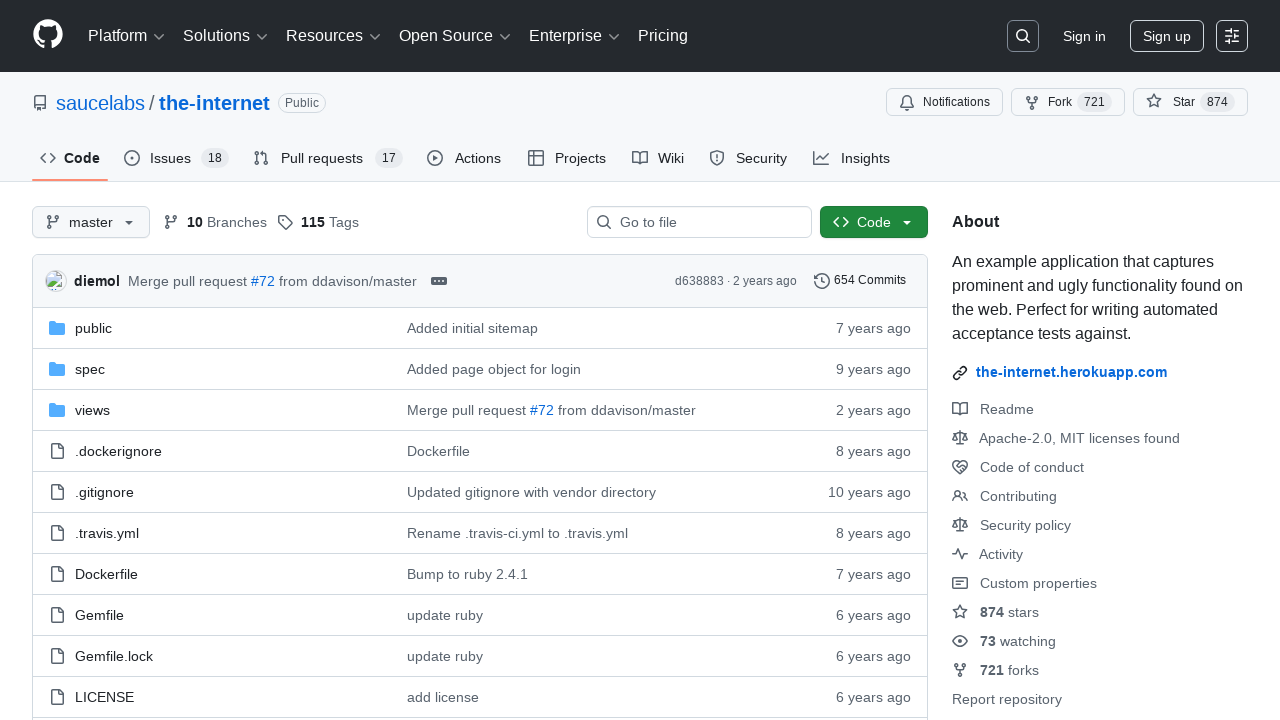

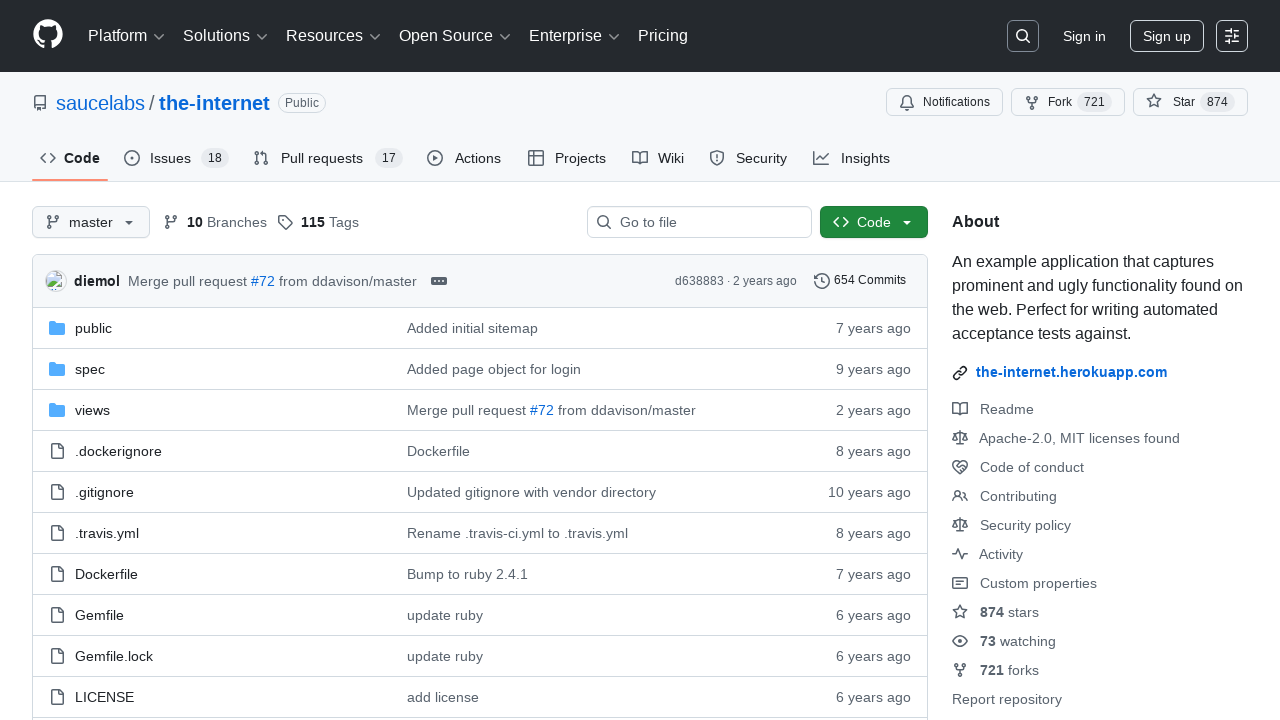